Tests the Broken Links - Images page by navigating to it and checking for image presence

Starting URL: https://demoqa.com/elements

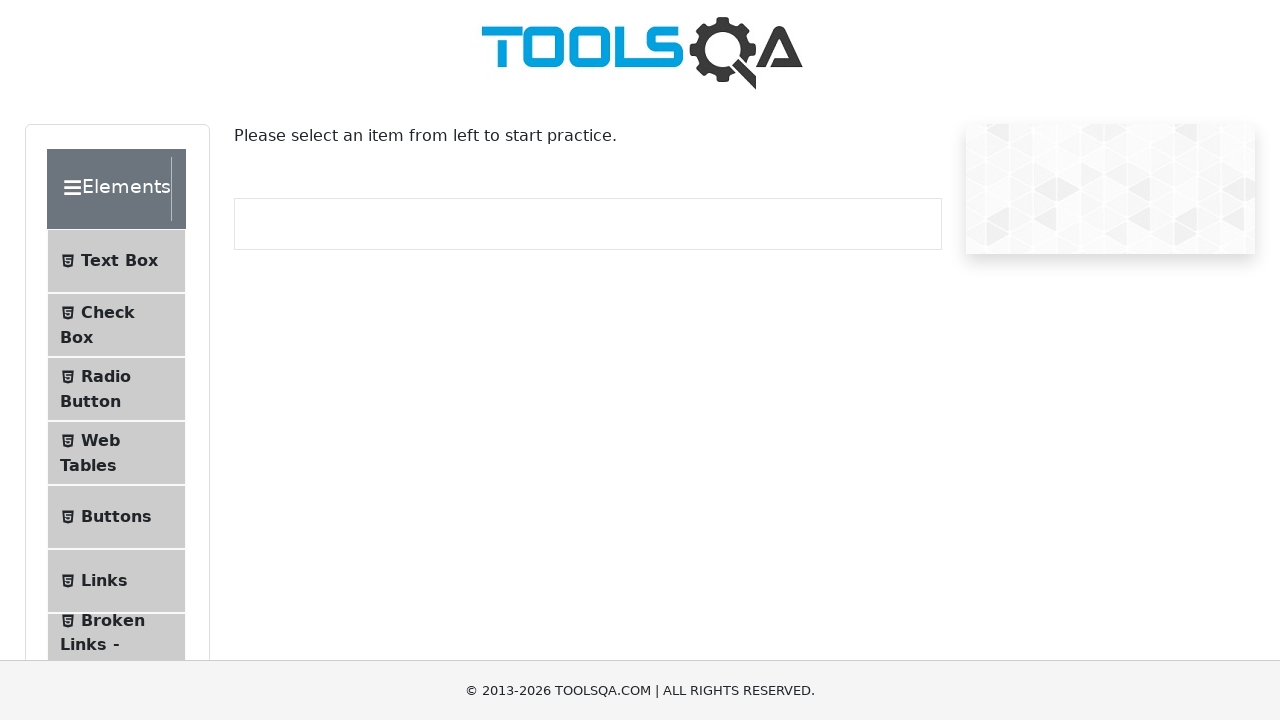

Clicked on Broken Links - Images menu item at (116, 645) on li#item-6
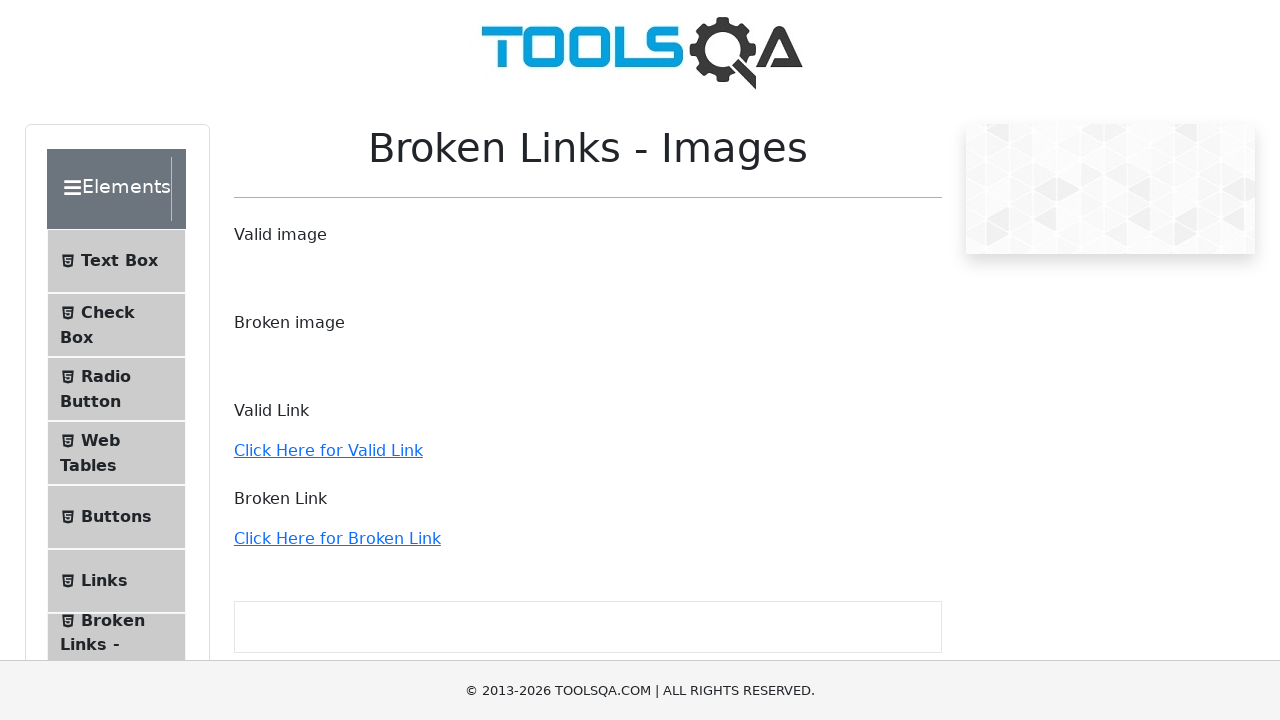

Waited for Toolsqa.jpg image to load on Broken Links - Images page
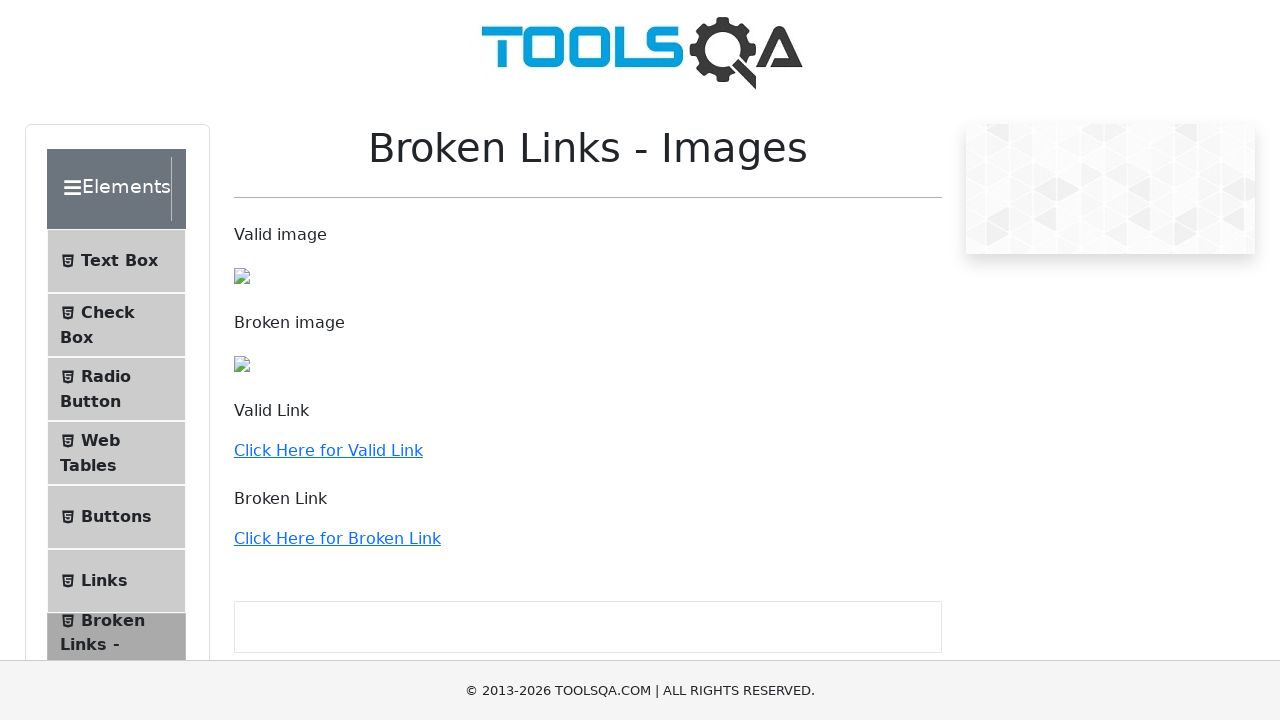

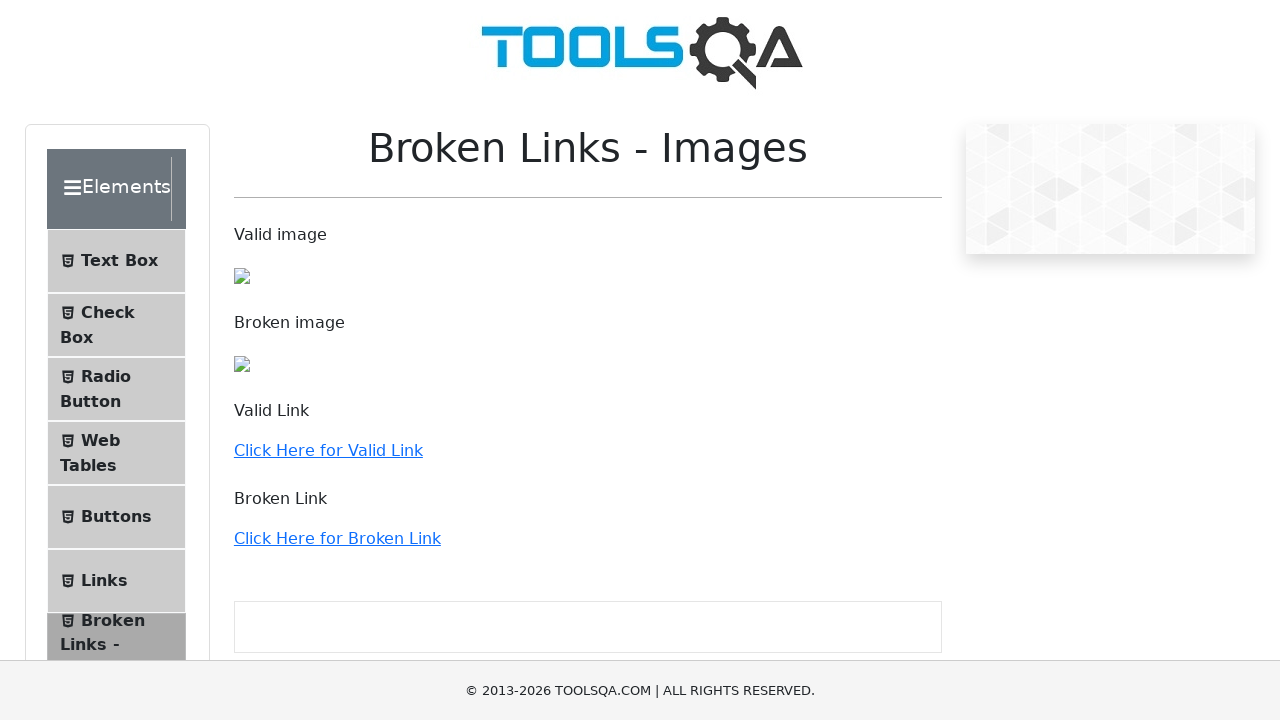